Tests drag and drop functionality by reordering list items within a sortable list

Starting URL: https://leafground.com/list.xhtml

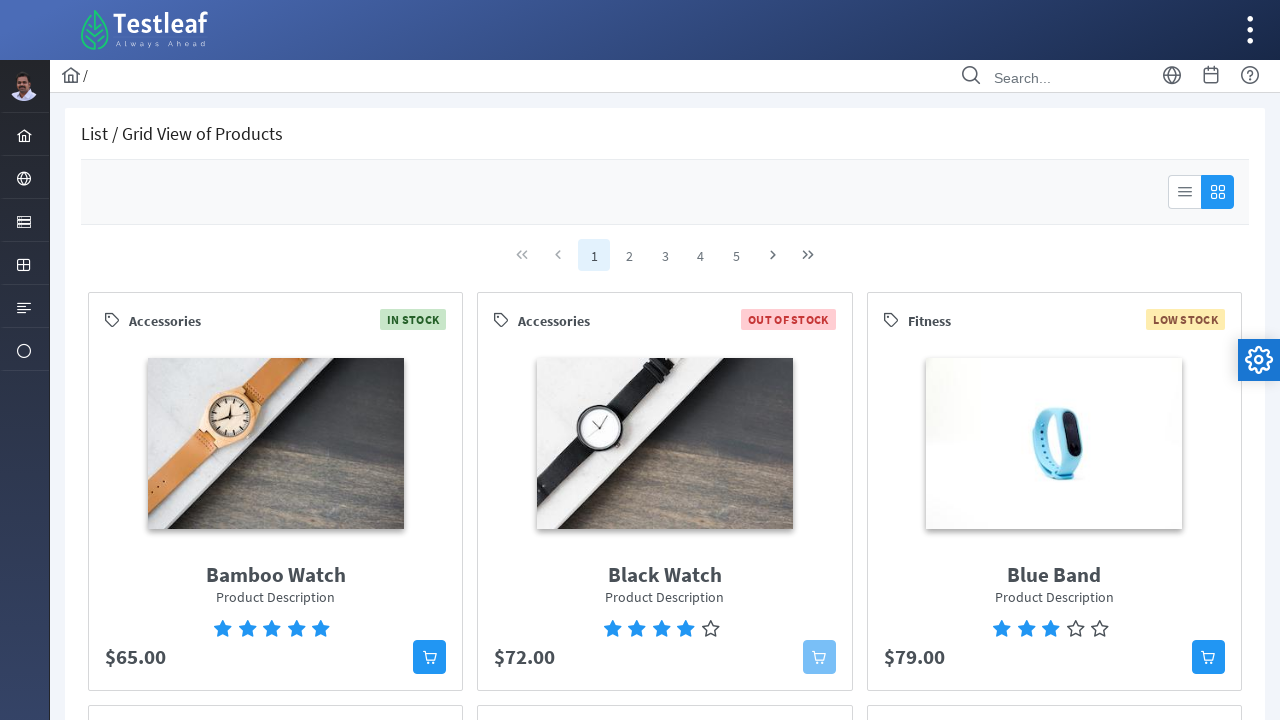

Retrieved all list items from the 'From' list
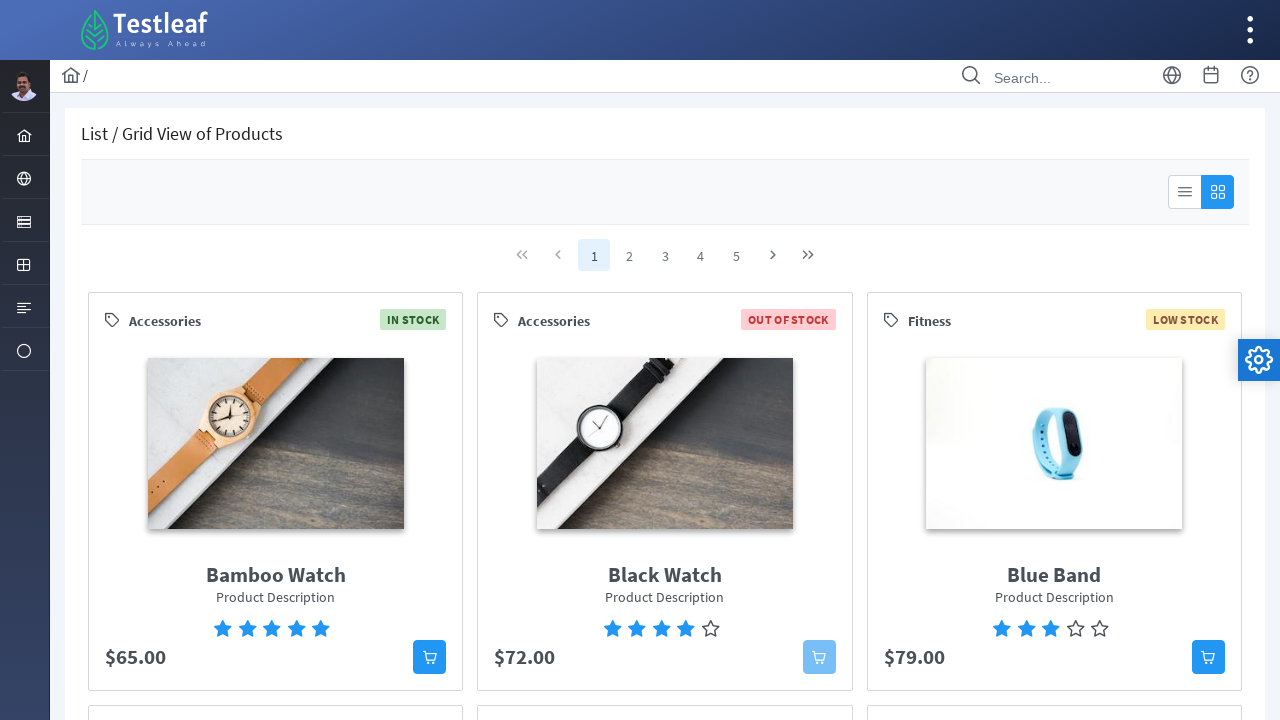

Located 6th item in the list
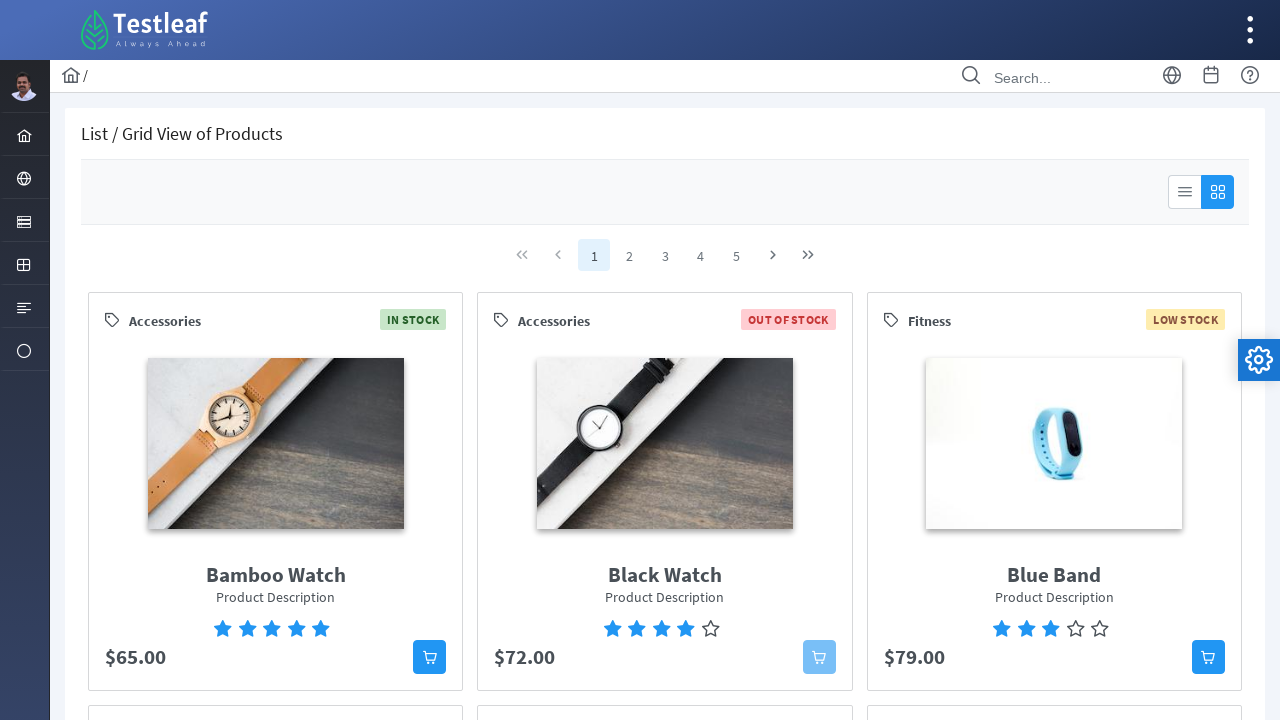

Located 1st item in the list
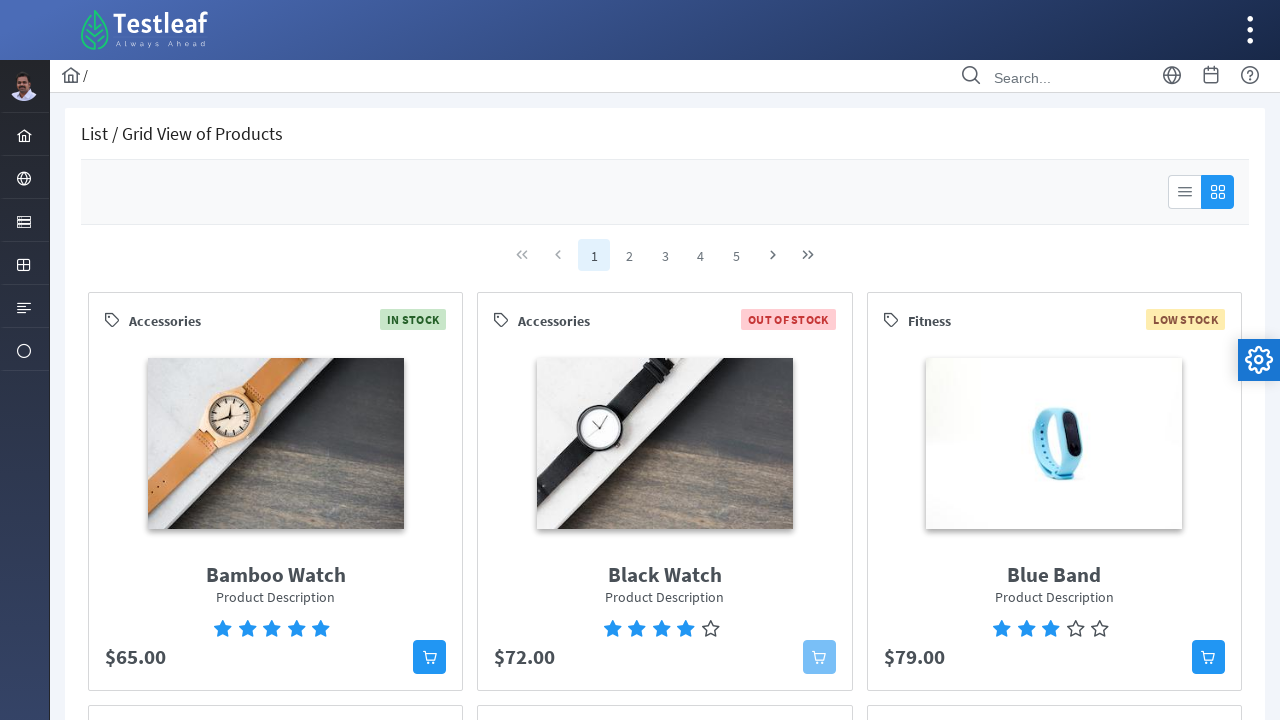

Dragged 6th item to 1st position to reorder the list at (291, 471)
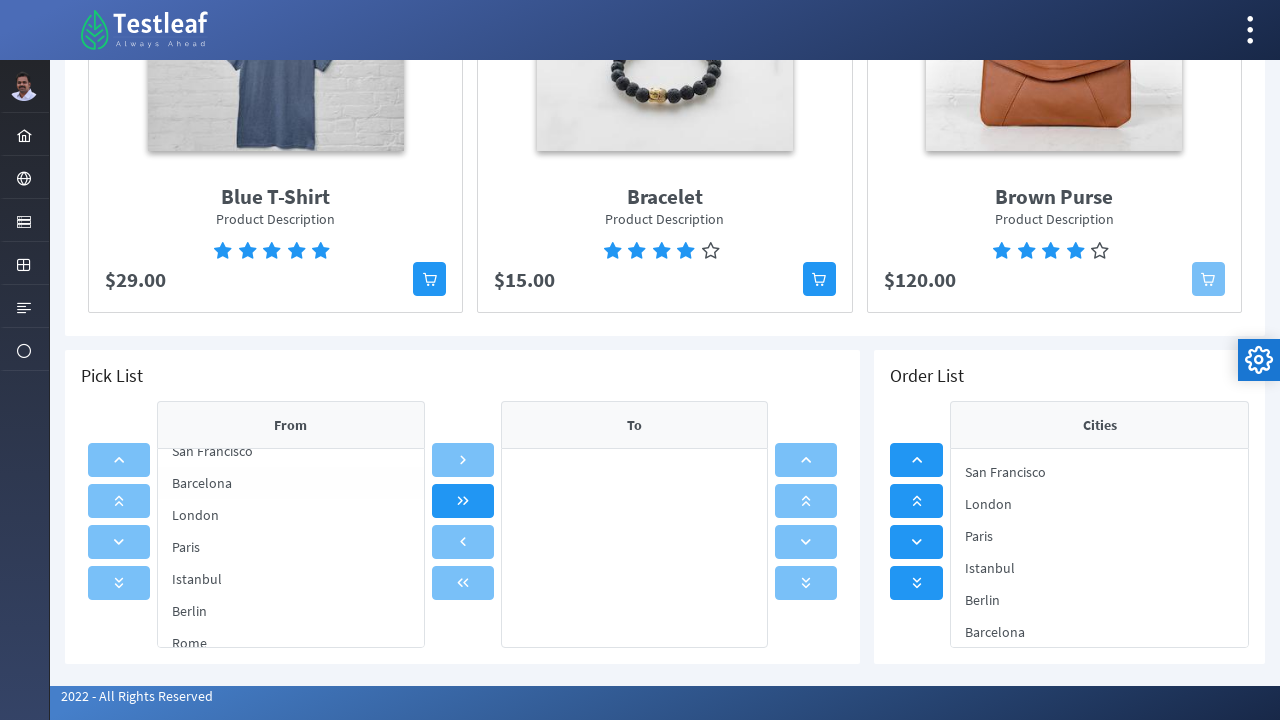

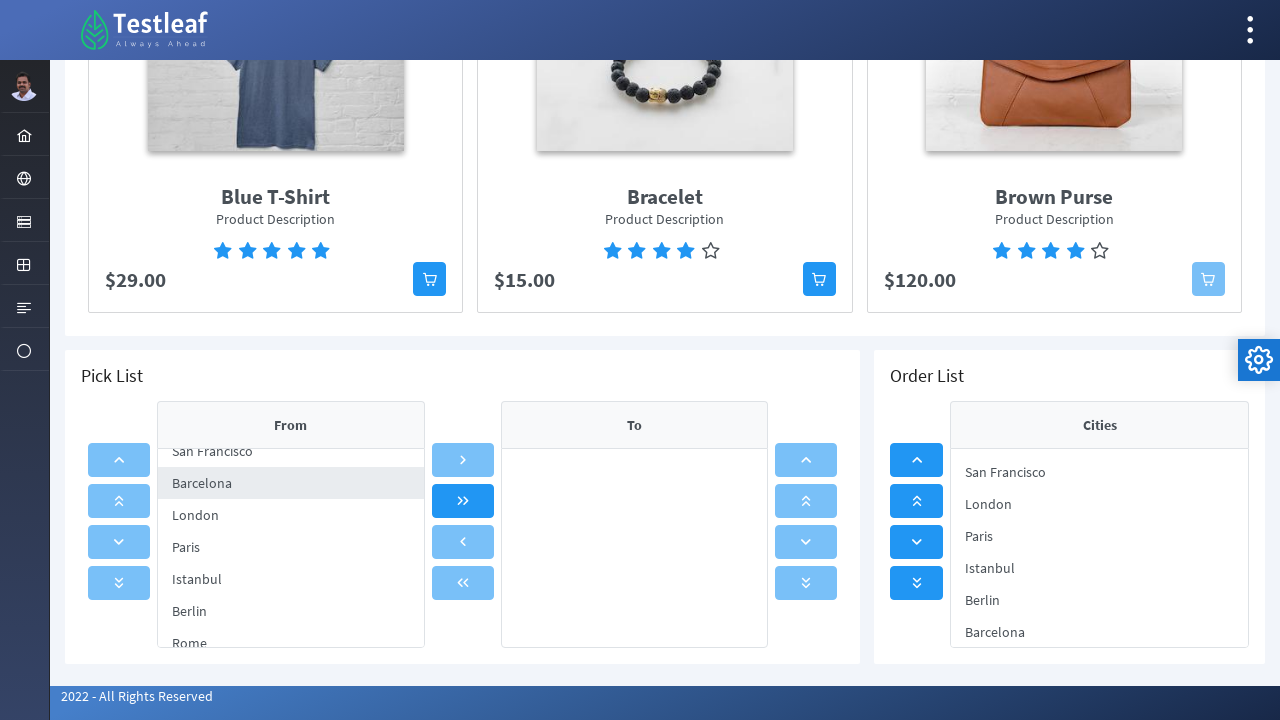